Tests A/B Testing page by clicking the link and verifying the page content including heading and paragraph text

Starting URL: http://the-internet.herokuapp.com/

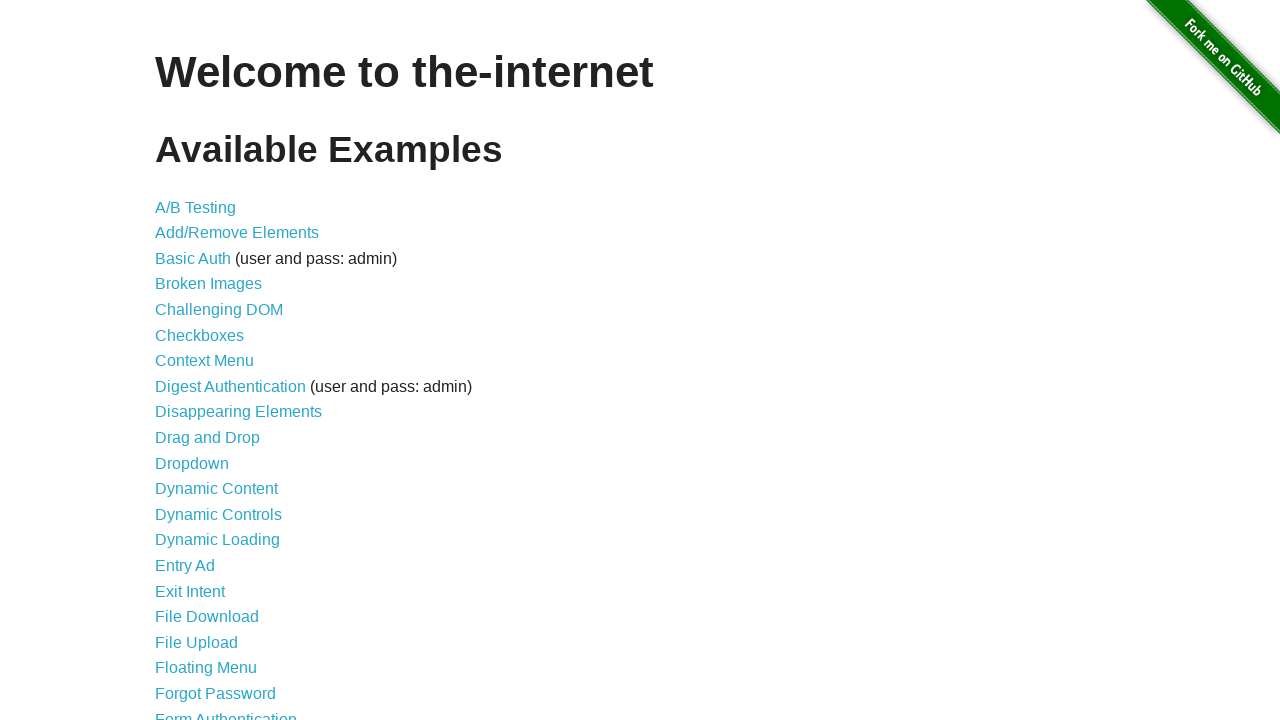

Clicked the A/B Testing link at (196, 207) on text=A/B Testing
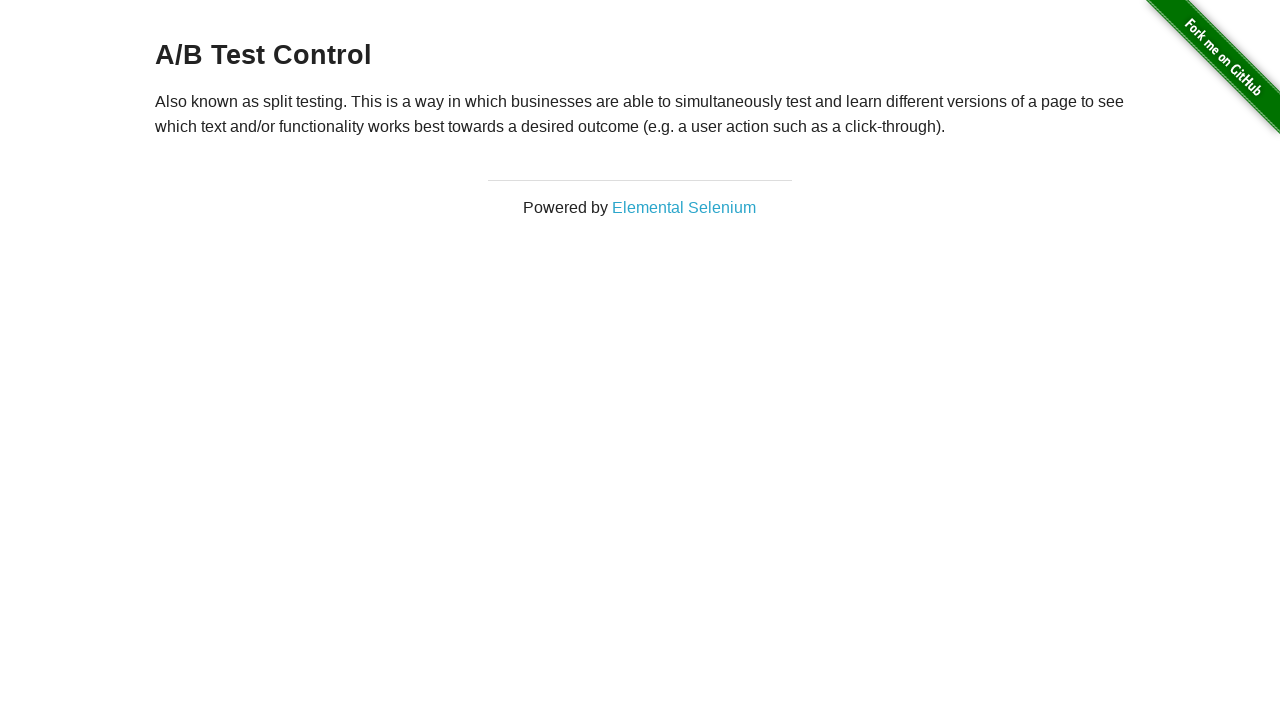

A/B Testing page loaded with h3 heading present
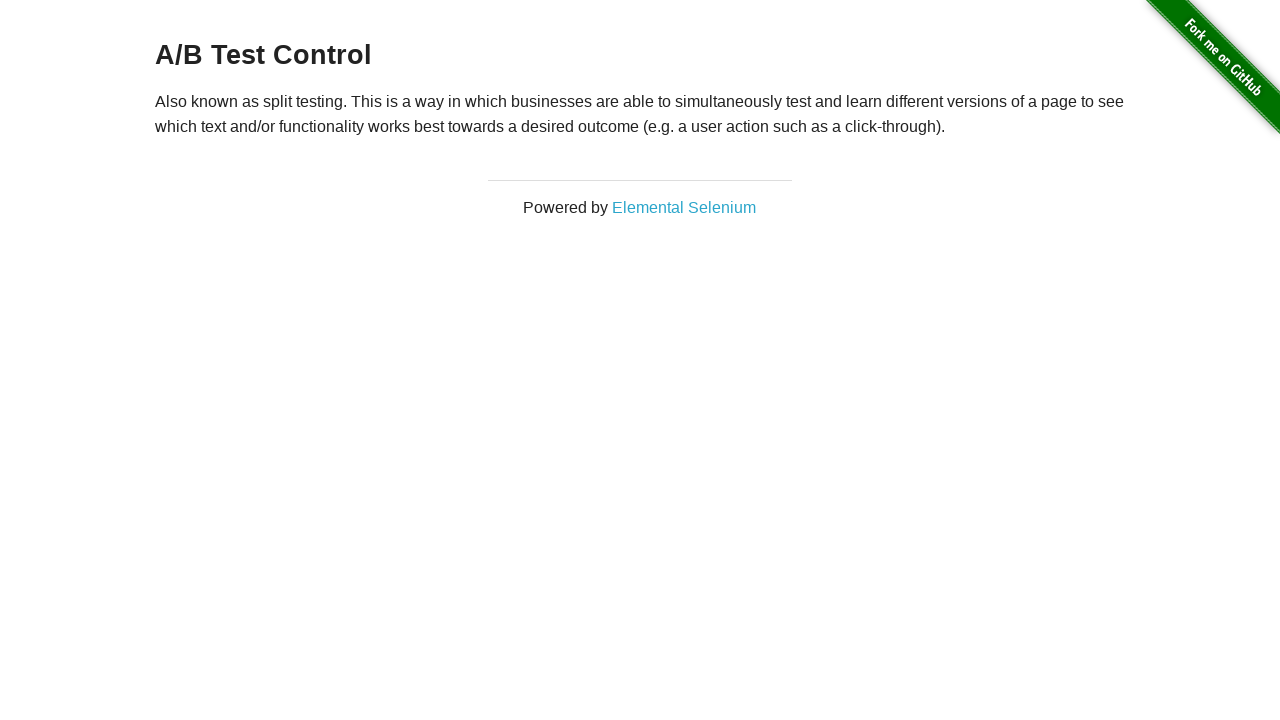

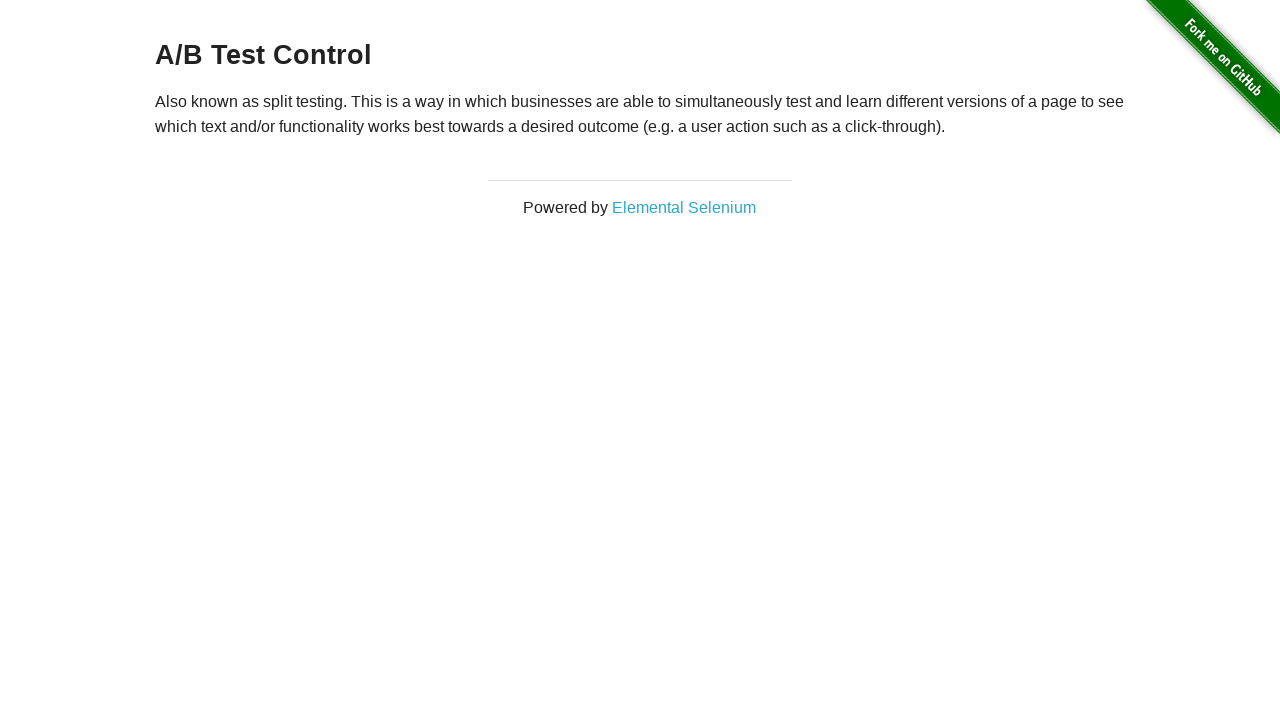